Tests the Playwright documentation site by clicking the "Get started" link and verifying that the Installation heading is displayed.

Starting URL: https://playwright.dev/

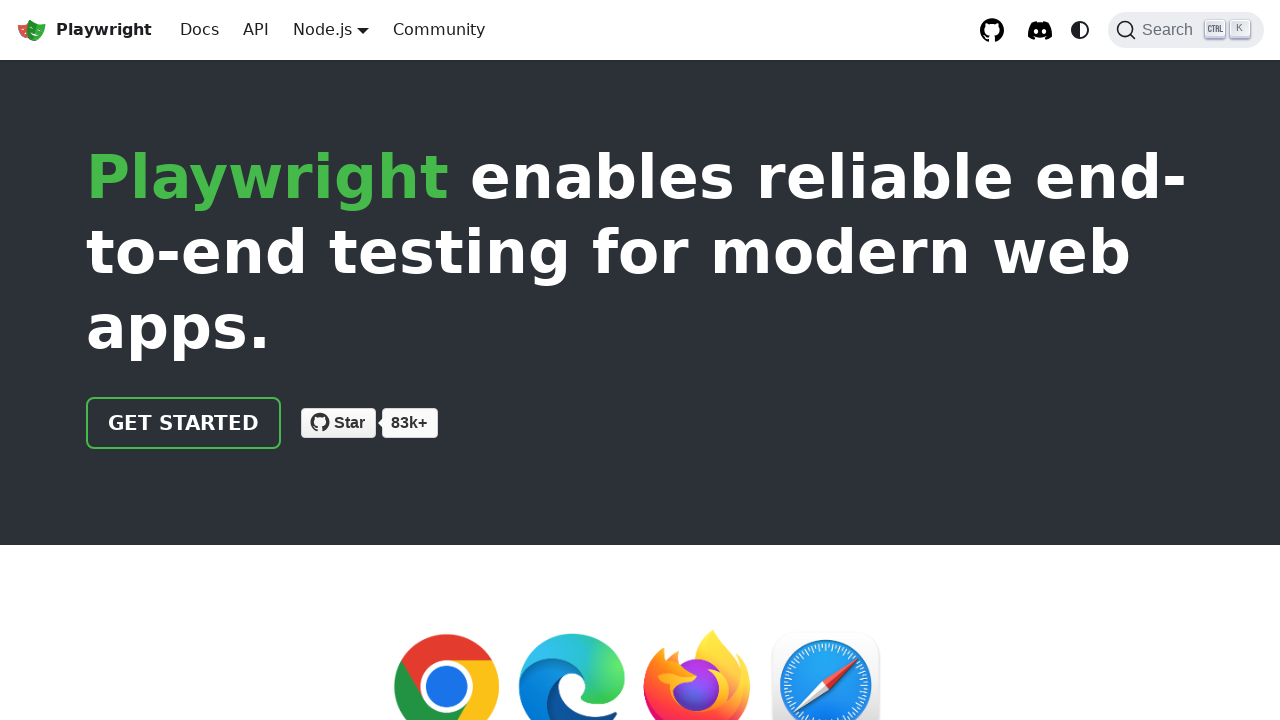

Navigated to Playwright documentation site
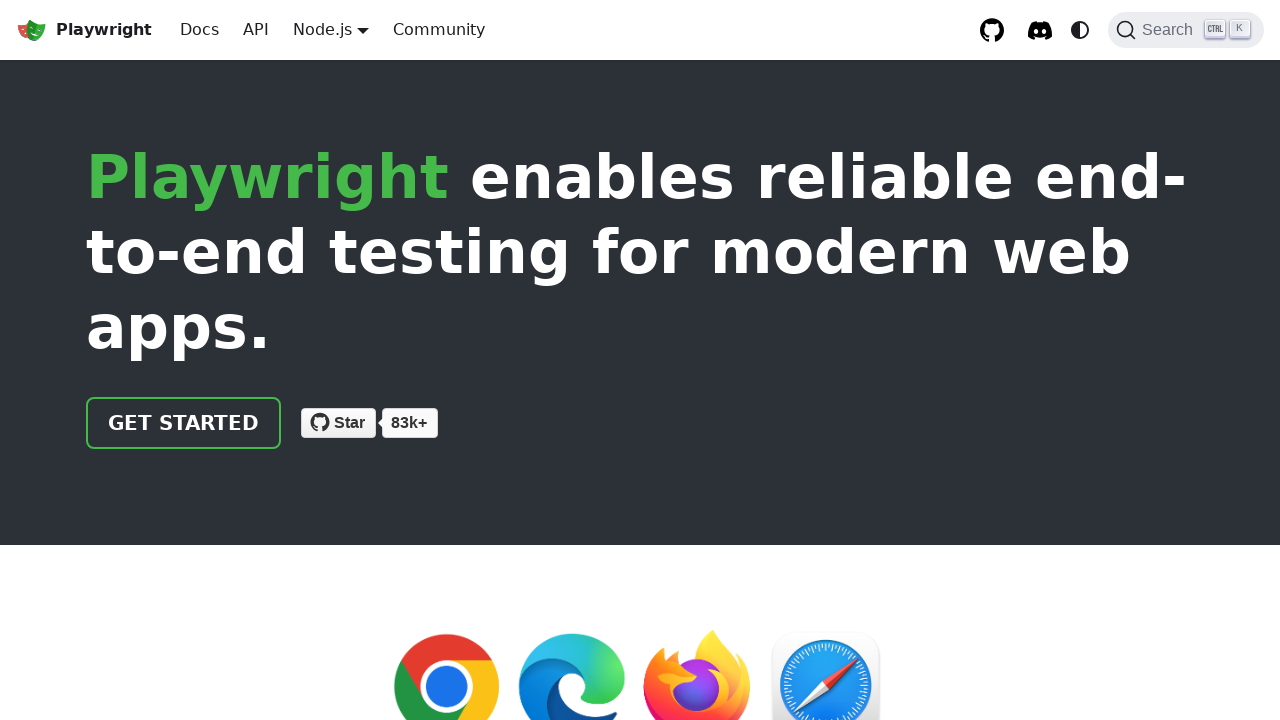

Clicked the 'Get started' link at (184, 423) on internal:role=link[name="Get started"i]
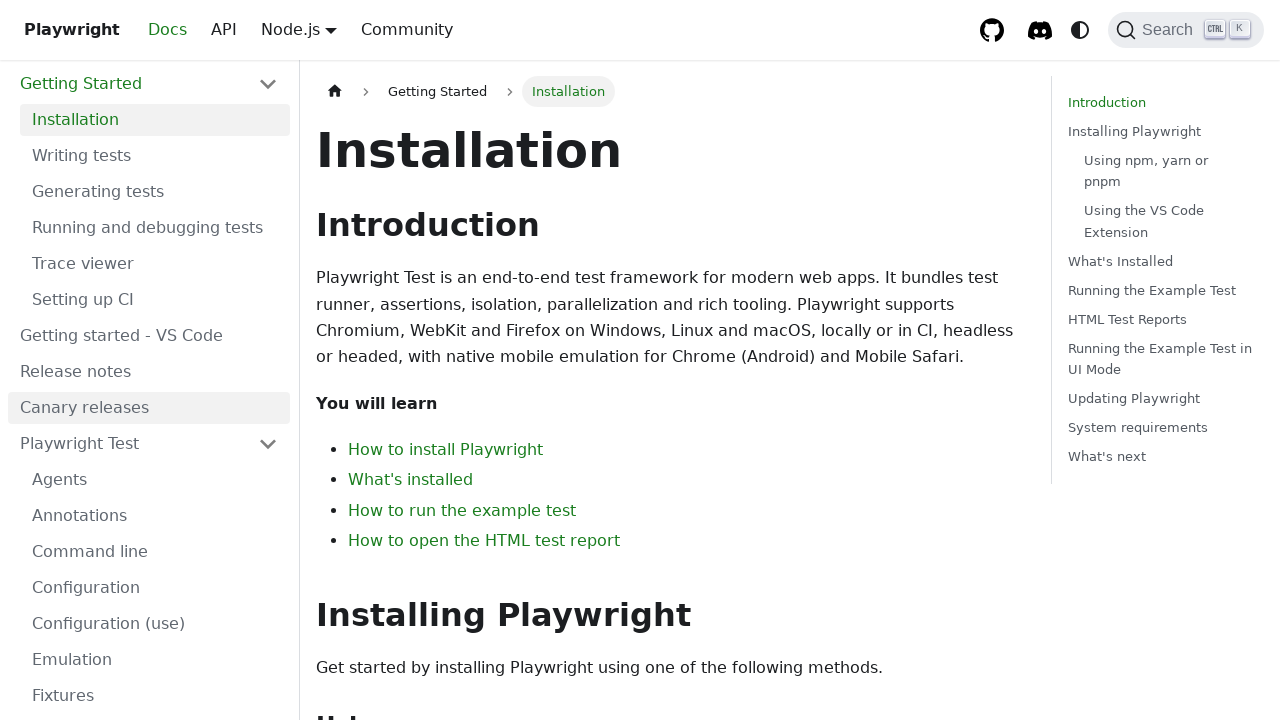

Installation heading is displayed
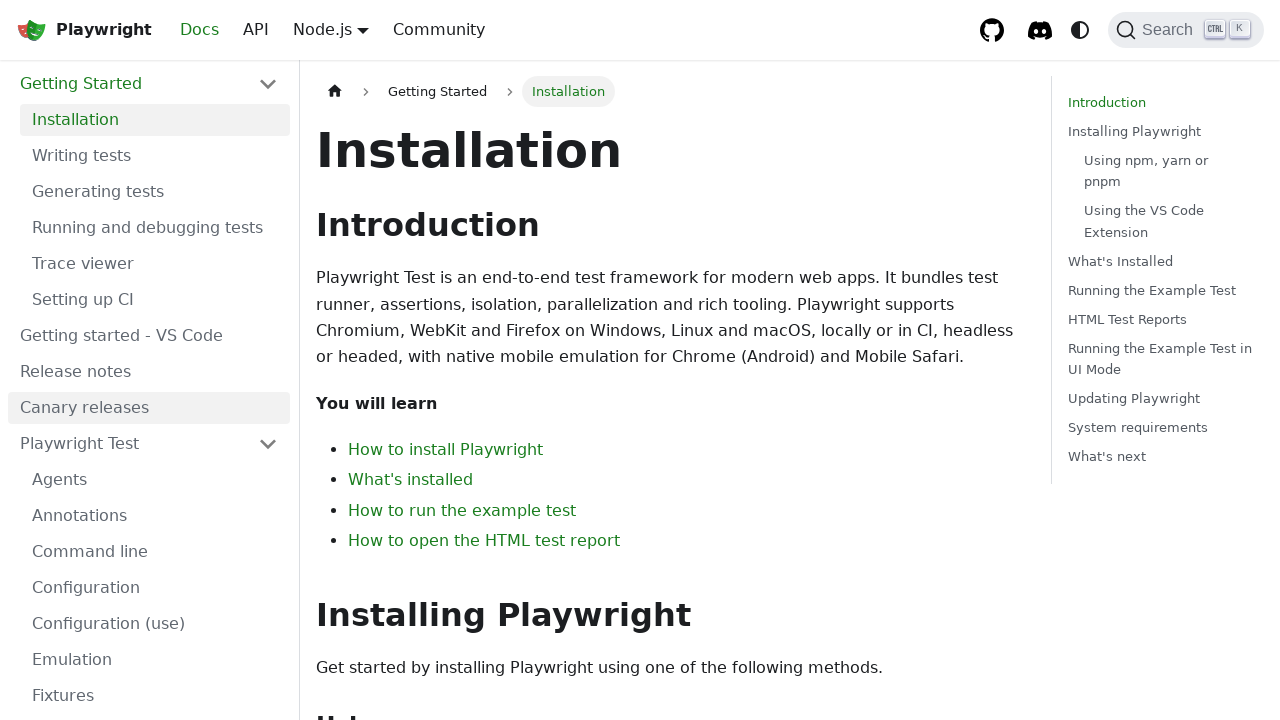

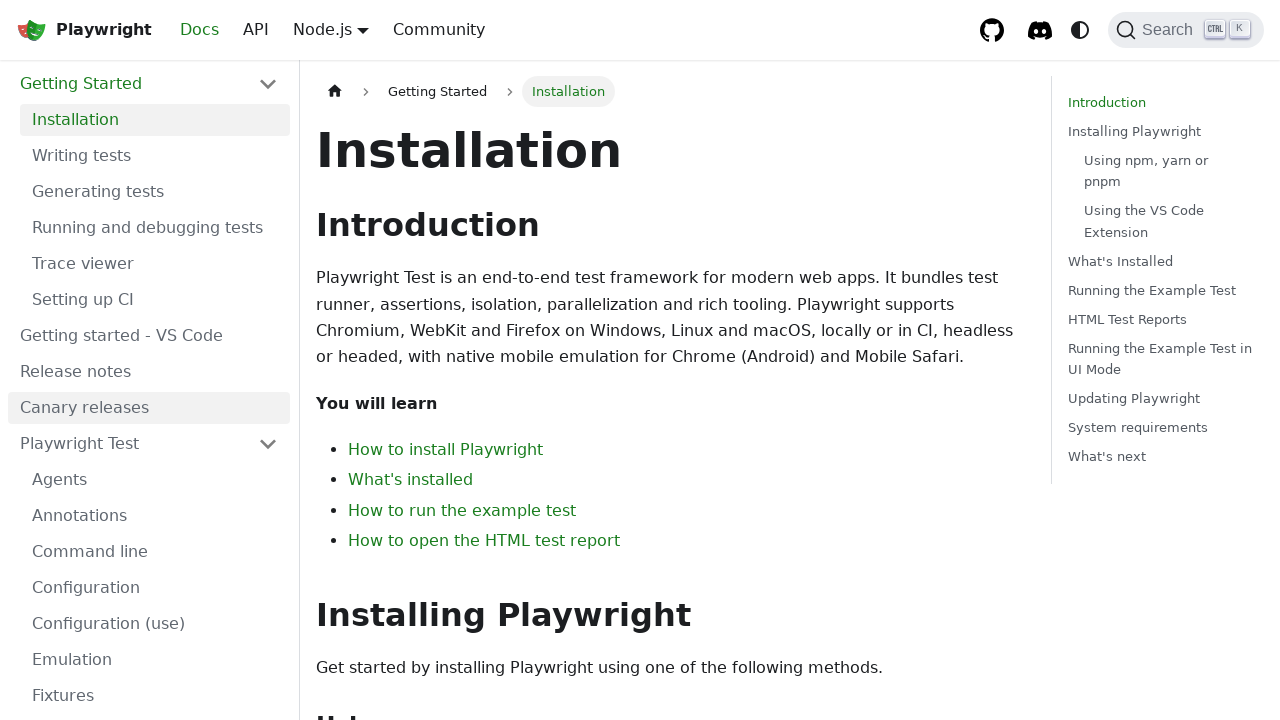